Tests JavaScript scrolling functionality by scrolling down and then up on a practice page

Starting URL: https://courses.letskodeit.com/practice

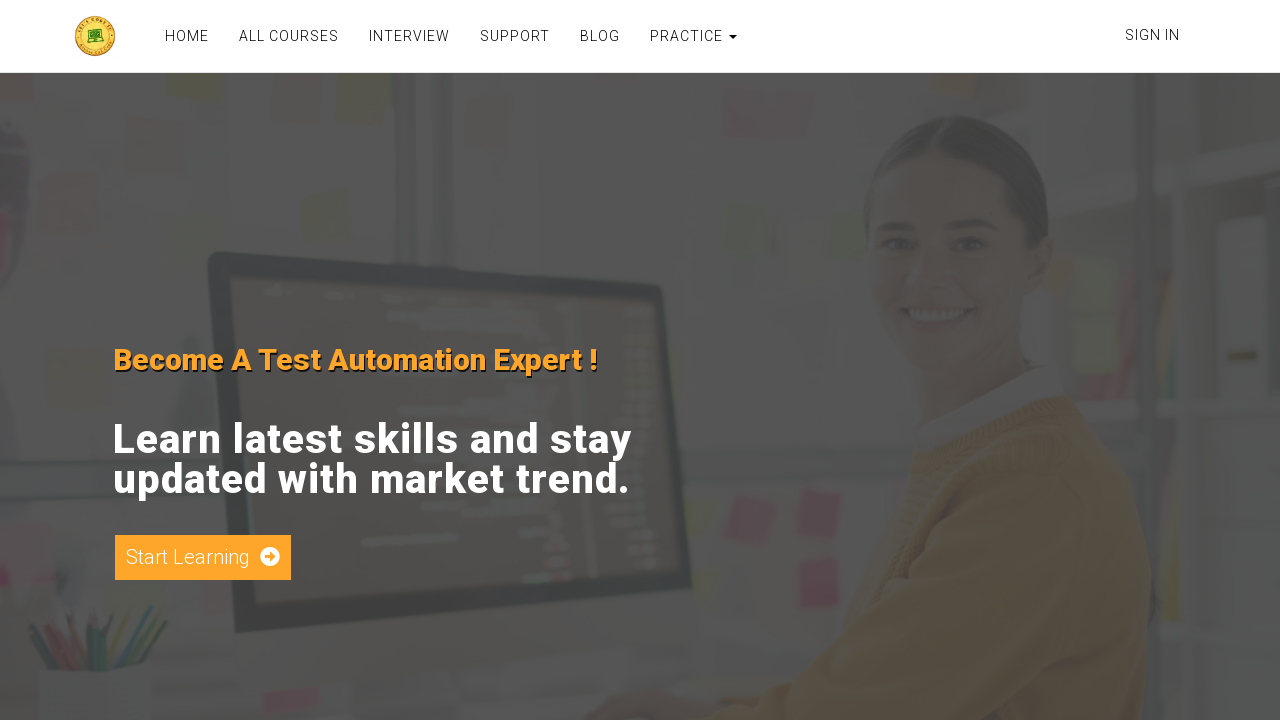

Scrolled down by 1000 pixels on the practice page
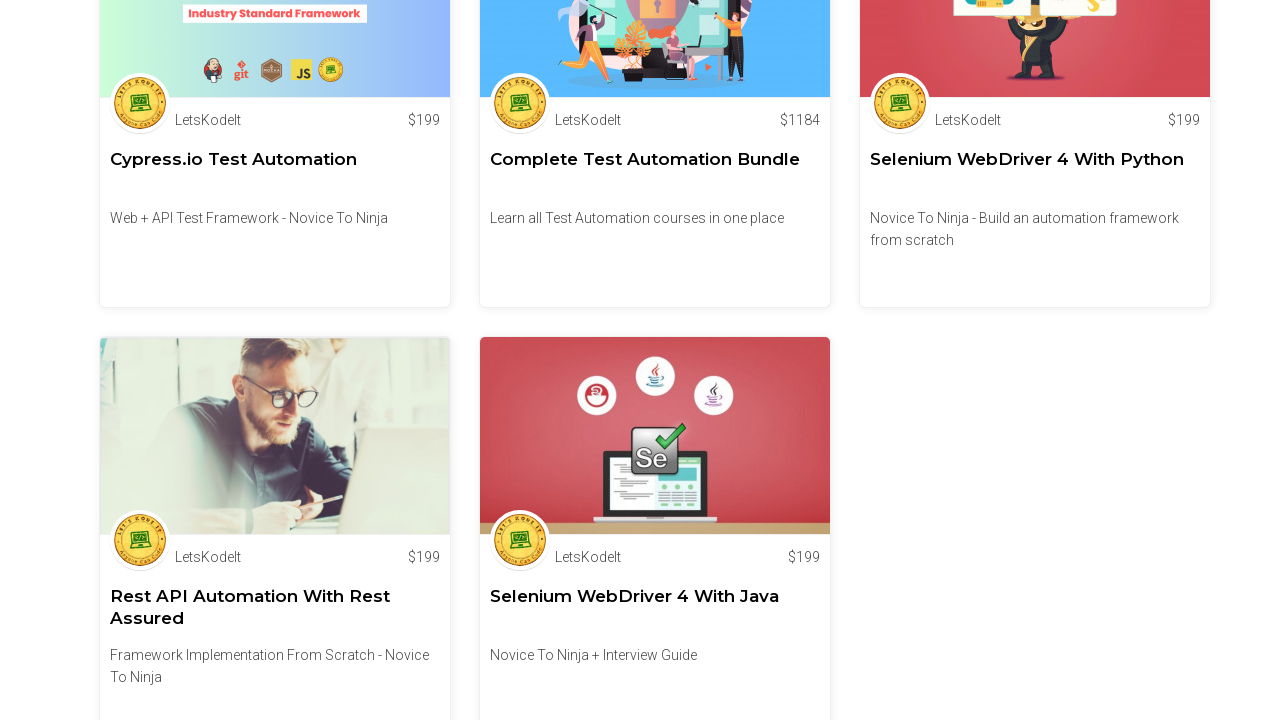

Waited 4 seconds for scroll animation to complete
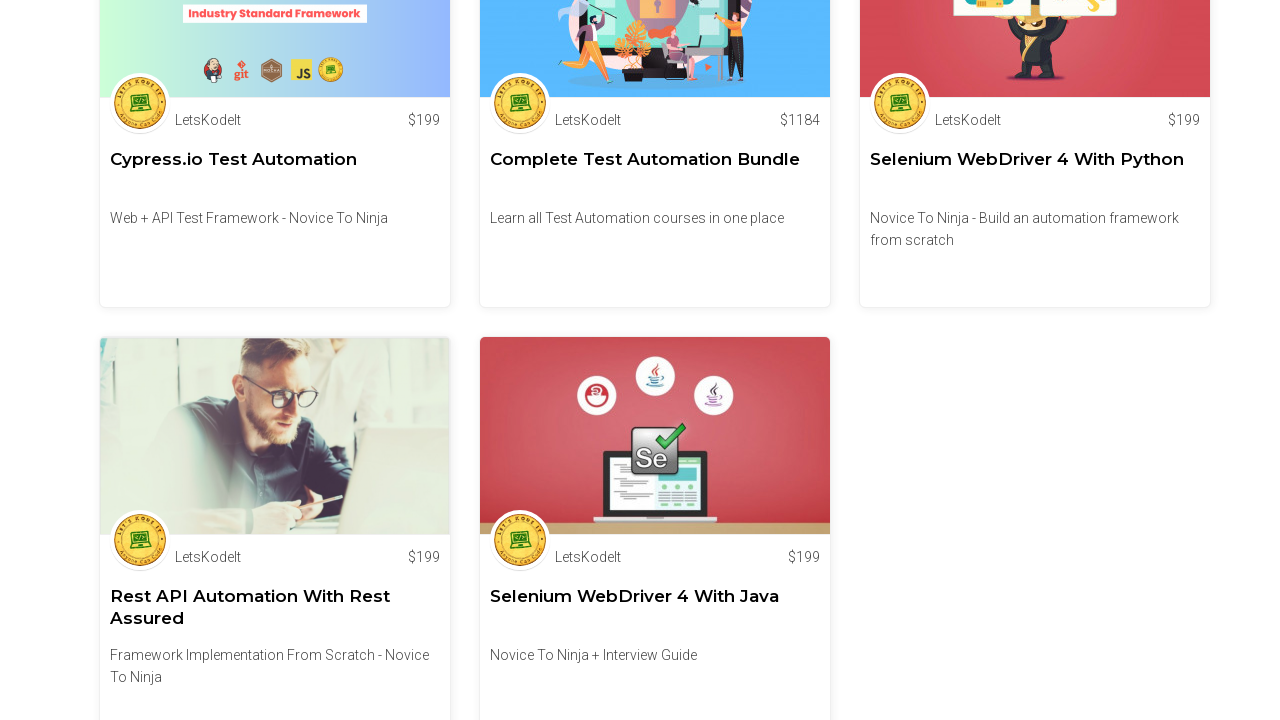

Scrolled up by 500 pixels on the practice page
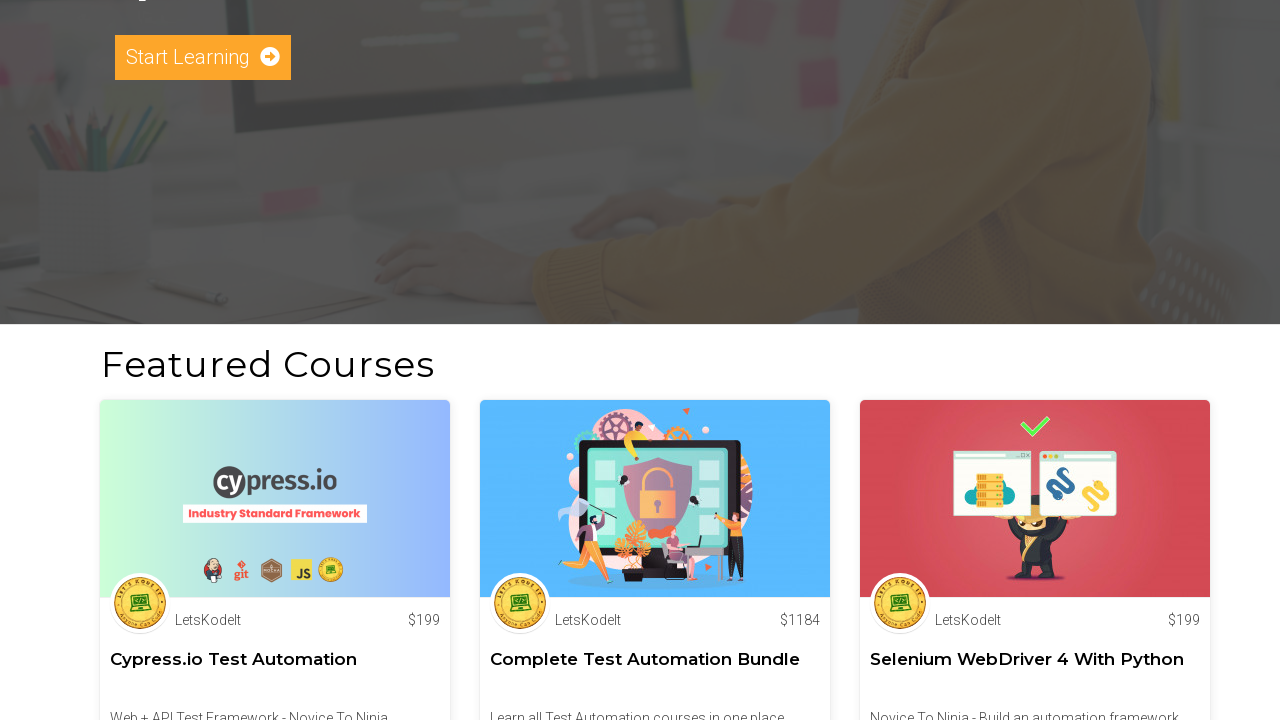

Waited 4 seconds for scroll animation to complete
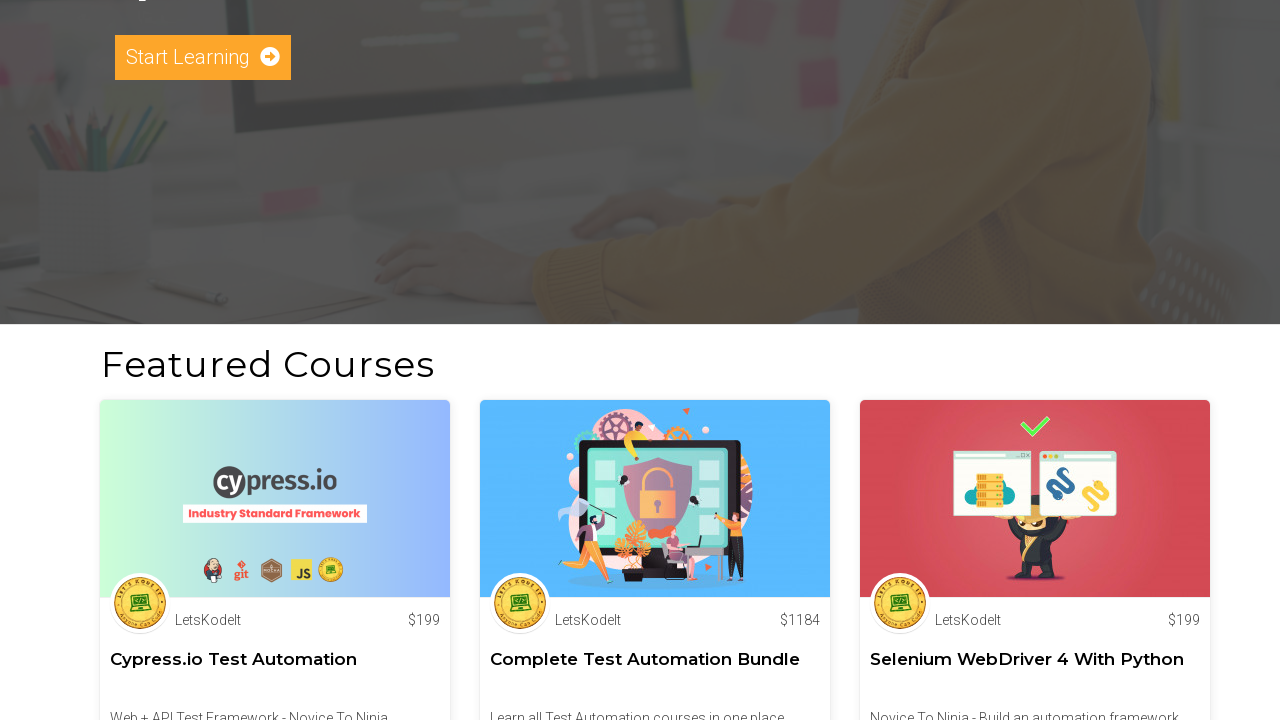

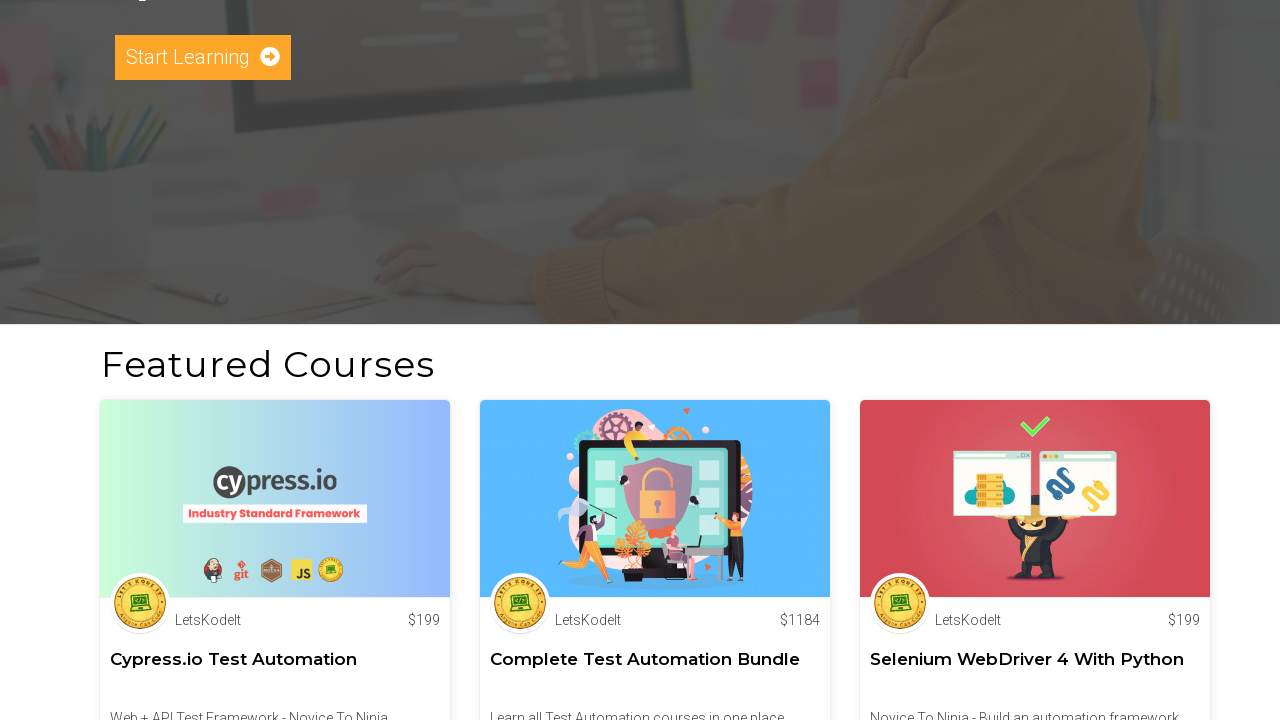